Tests search functionality by entering author surname "TWAIN" in uppercase and verifying the search results page loads correctly

Starting URL: https://www.sharelane.com/cgi-bin/main.py

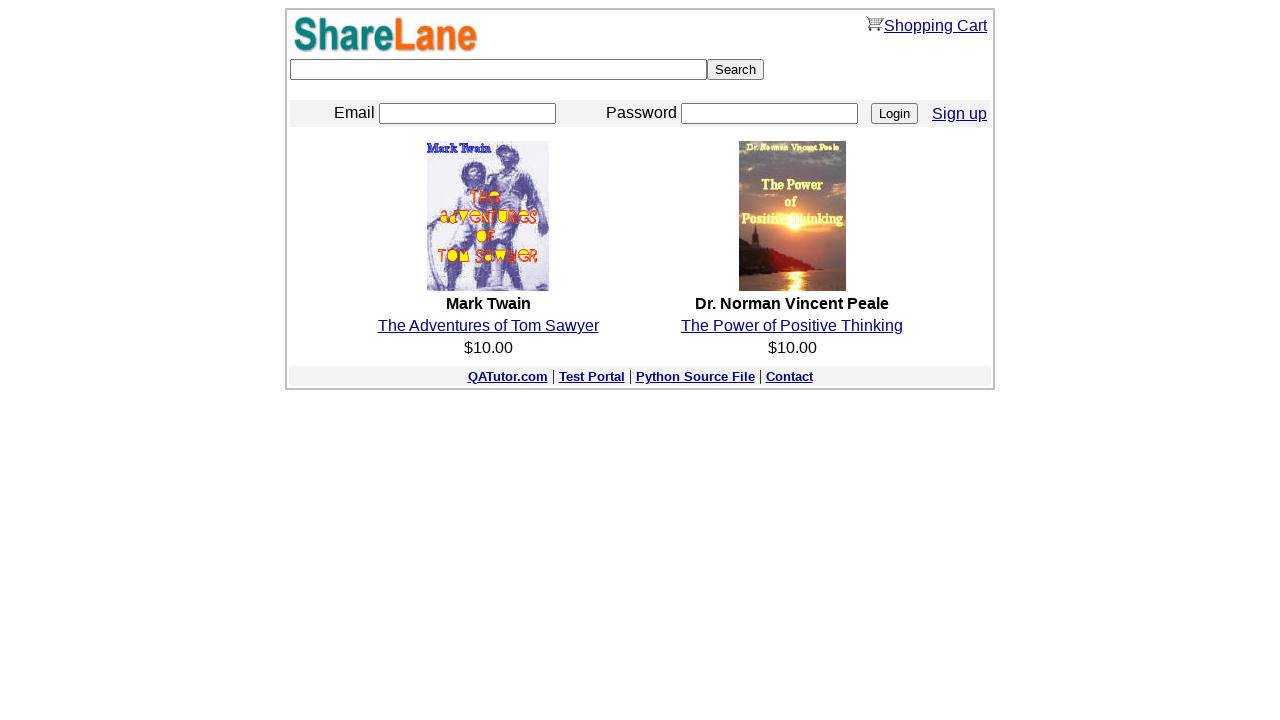

Filled search box with uppercase author surname 'TWAIN' on input[type='text']
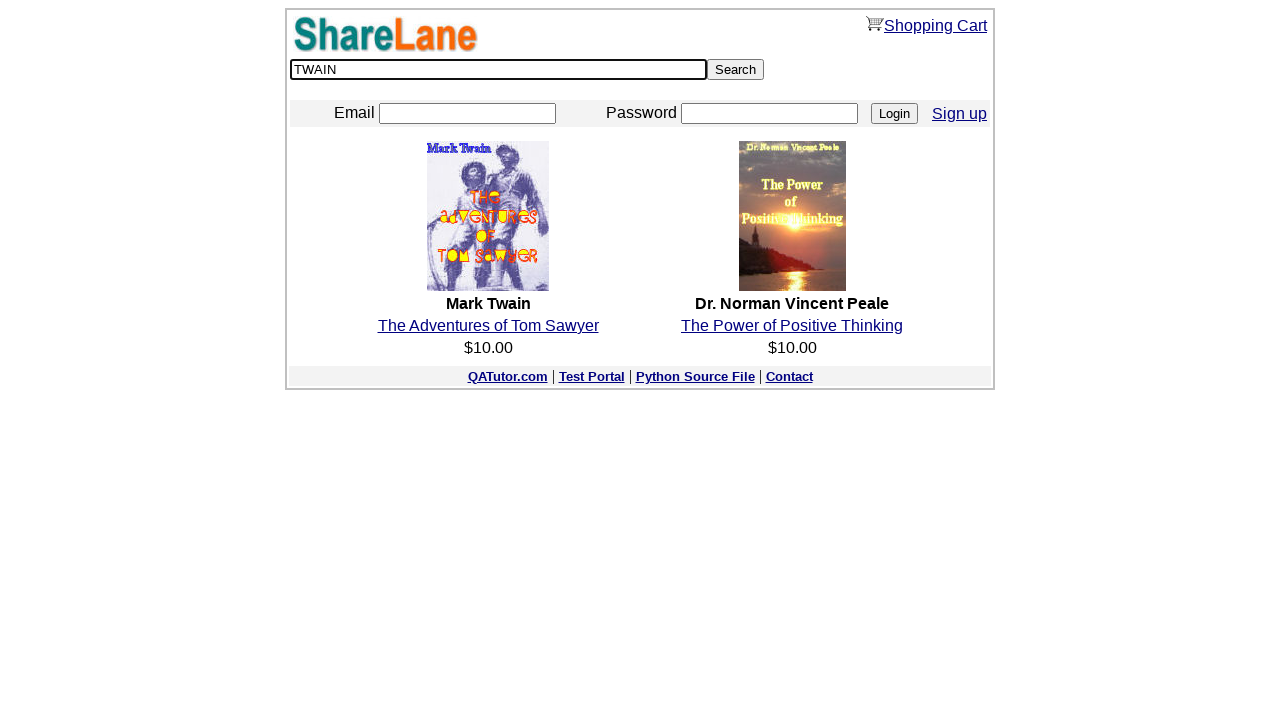

Clicked search button to execute search at (736, 70) on input[value='Search']
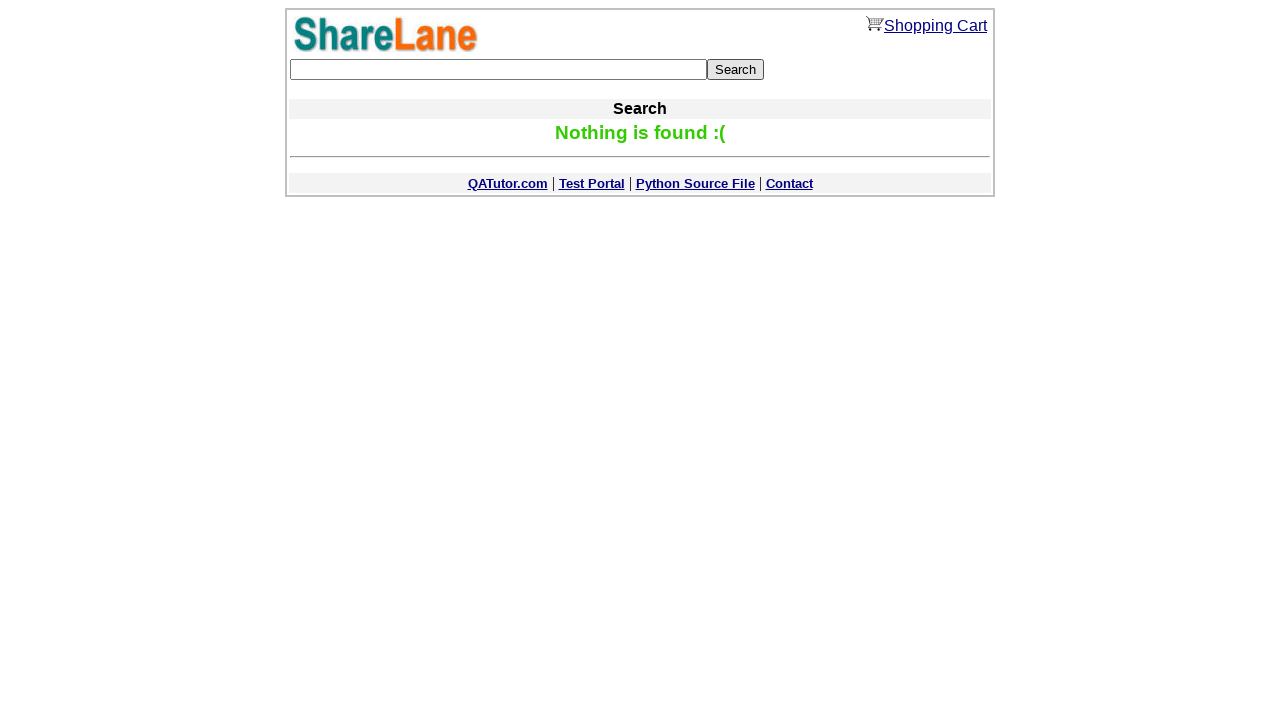

Search results page loaded with keyword=TWAIN
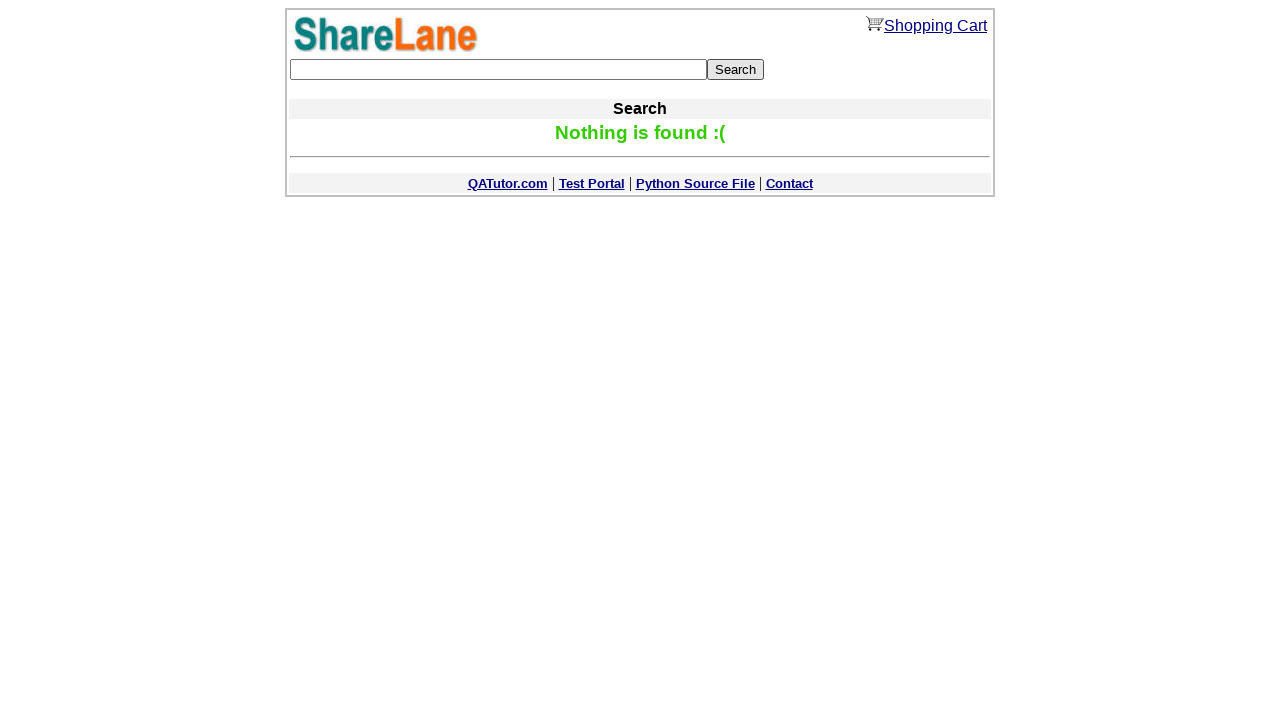

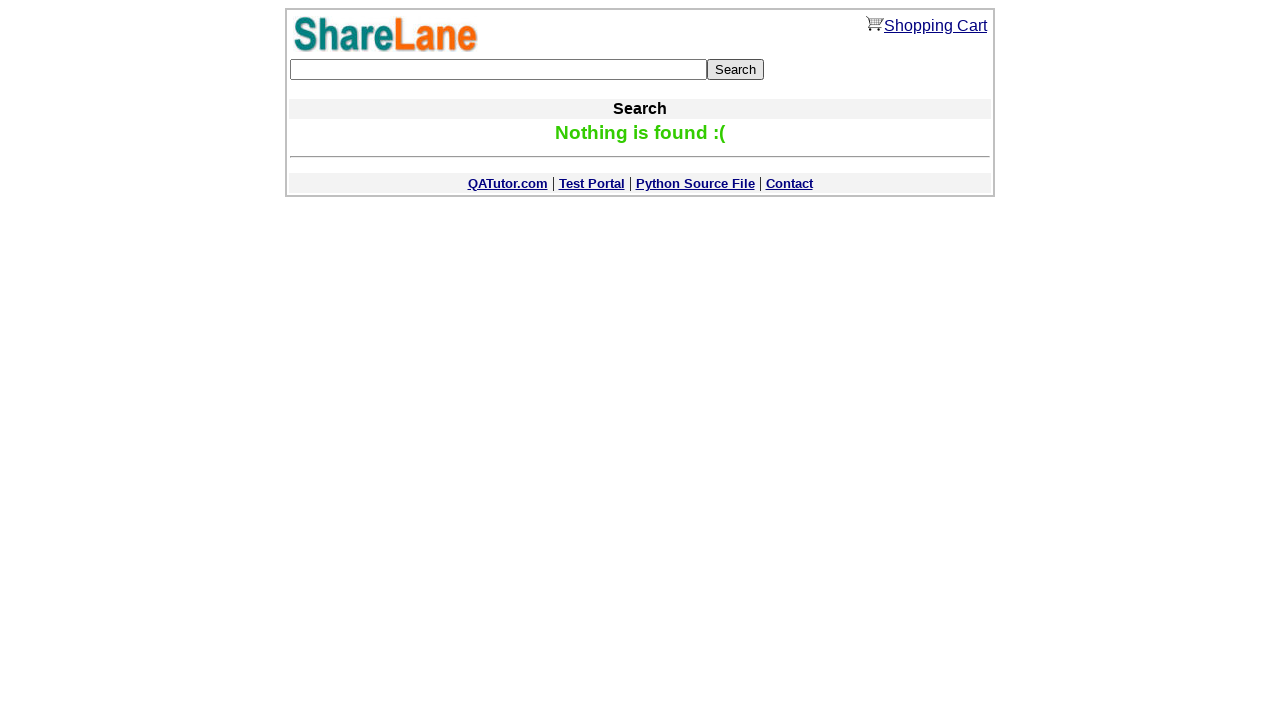